Tests that the Rent-A-Cat page has the required rent and return buttons

Starting URL: https://cs1632.appspot.com/

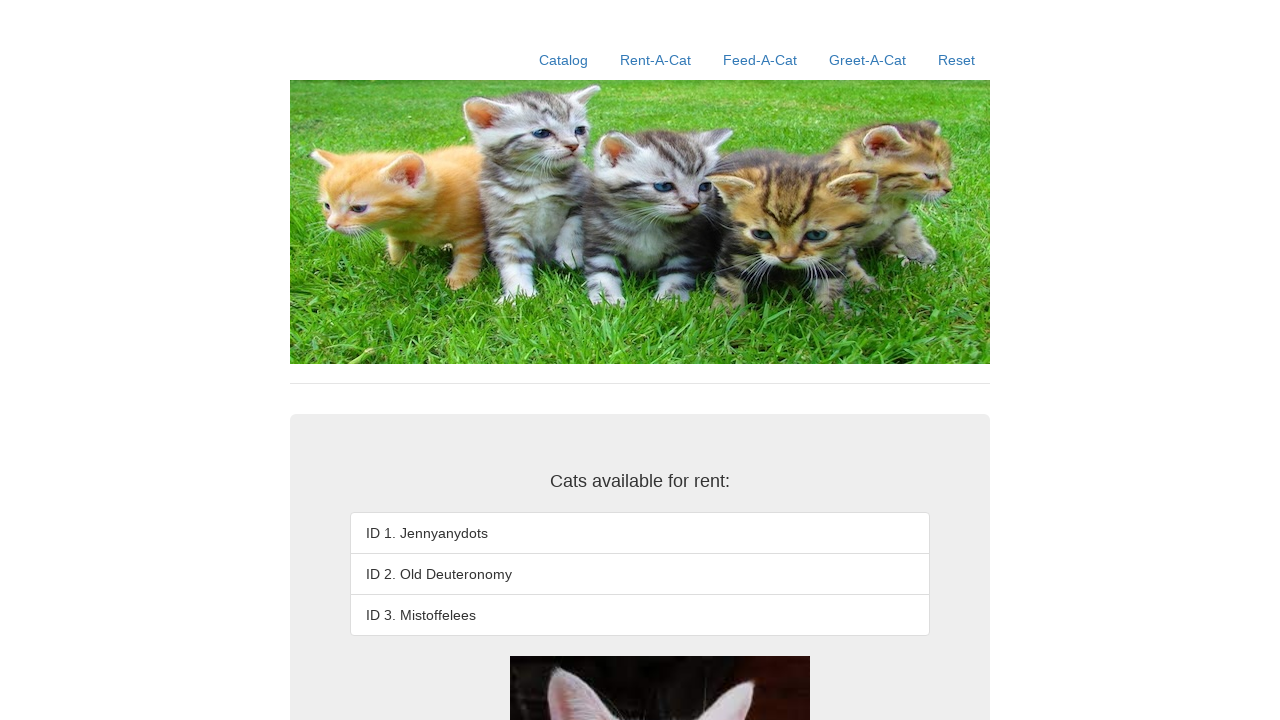

Clicked on Rent-A-Cat link to navigate to the page at (656, 60) on a:has-text('Rent-A-Cat')
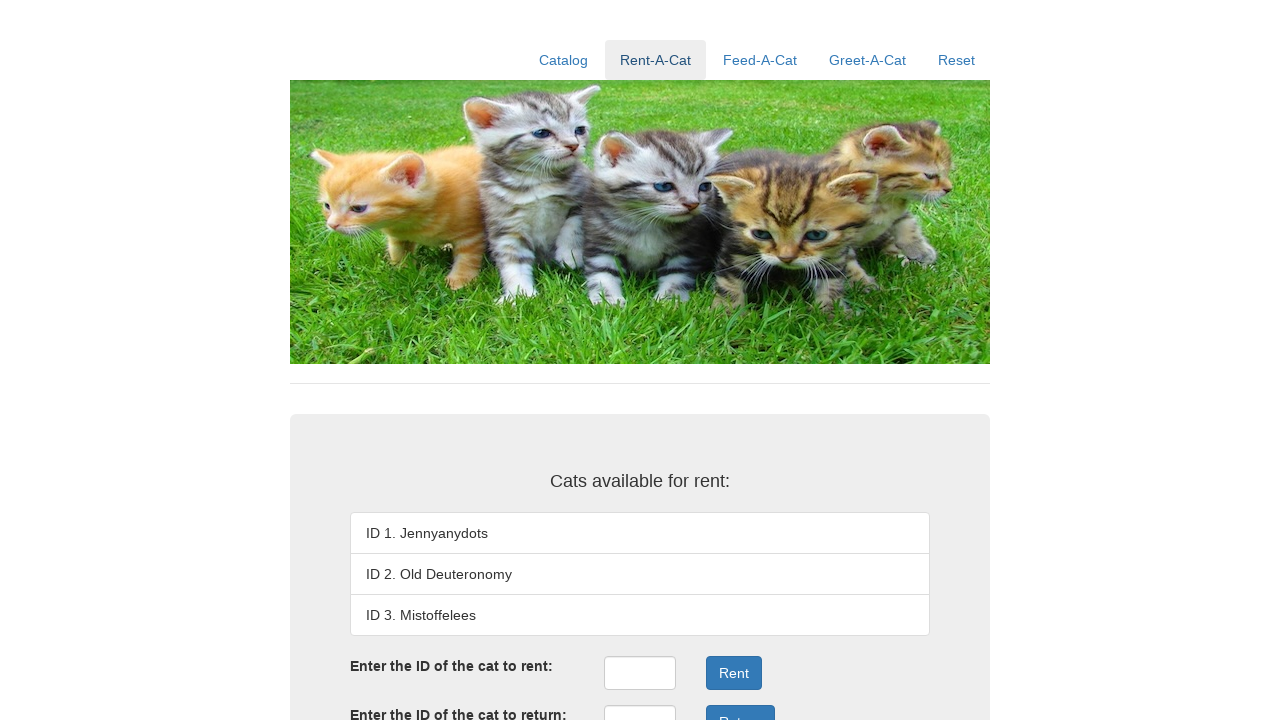

Located rent button element
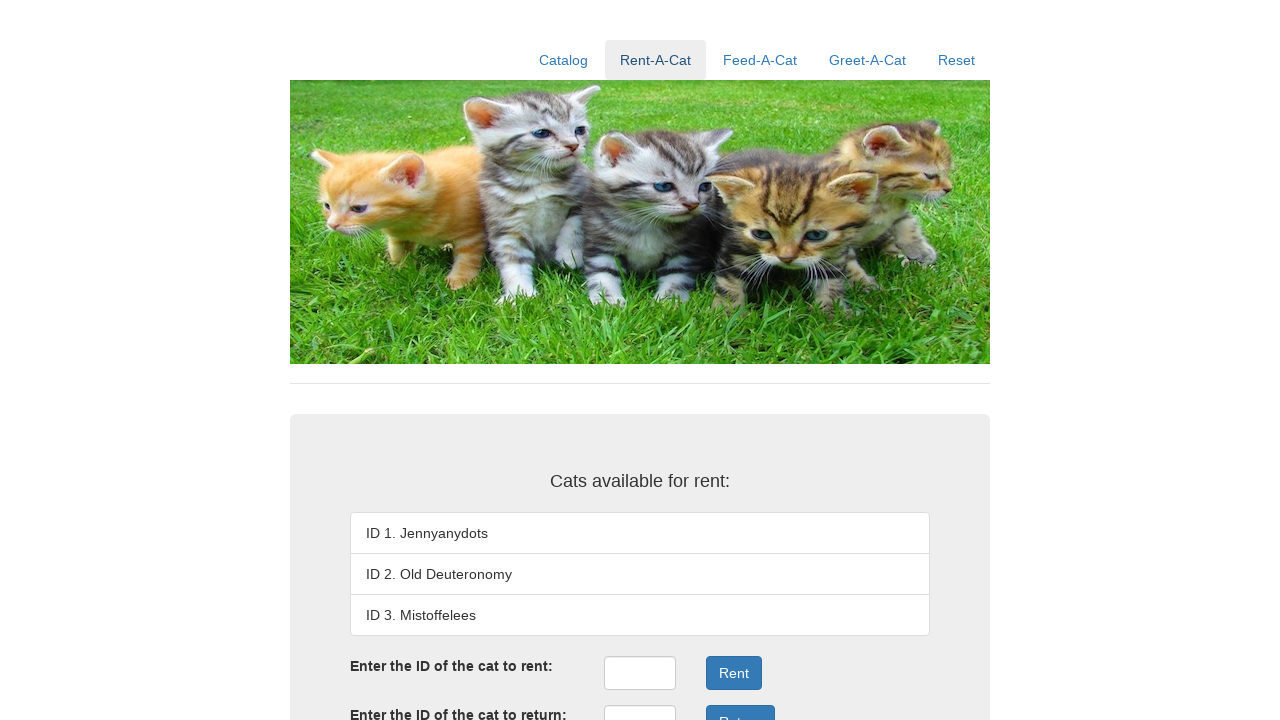

Verified that rent button exists
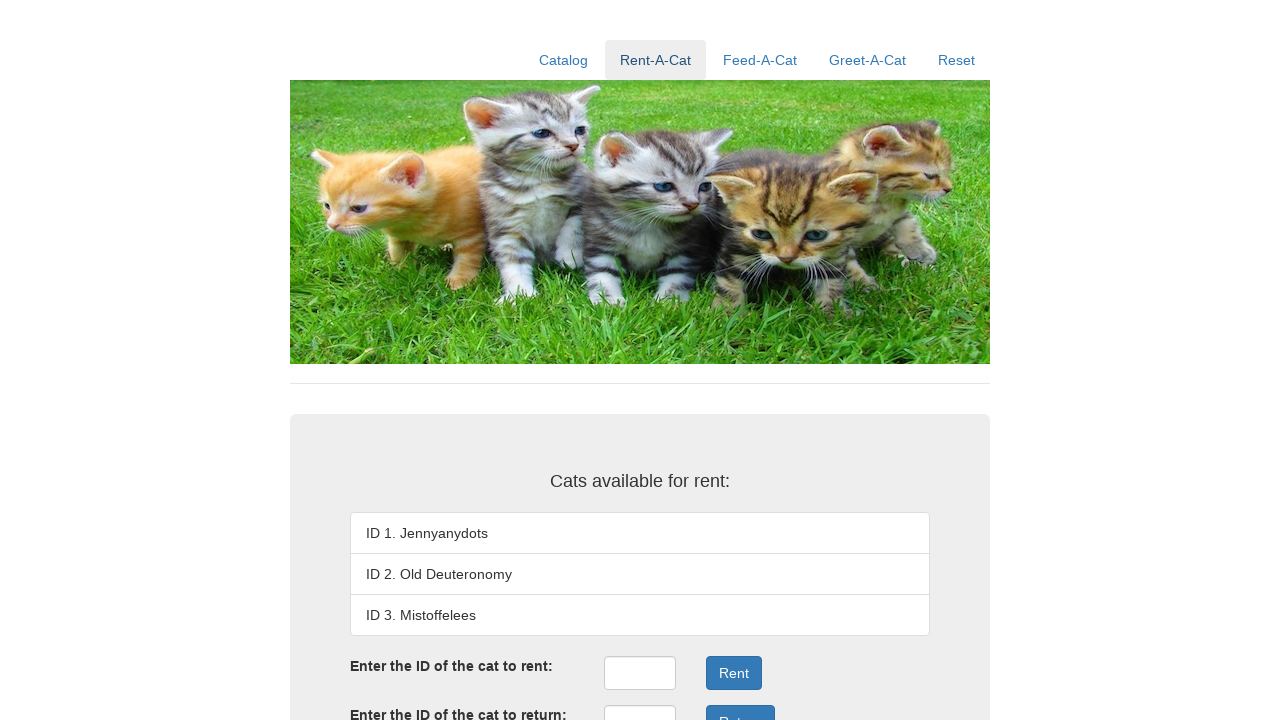

Located return button element
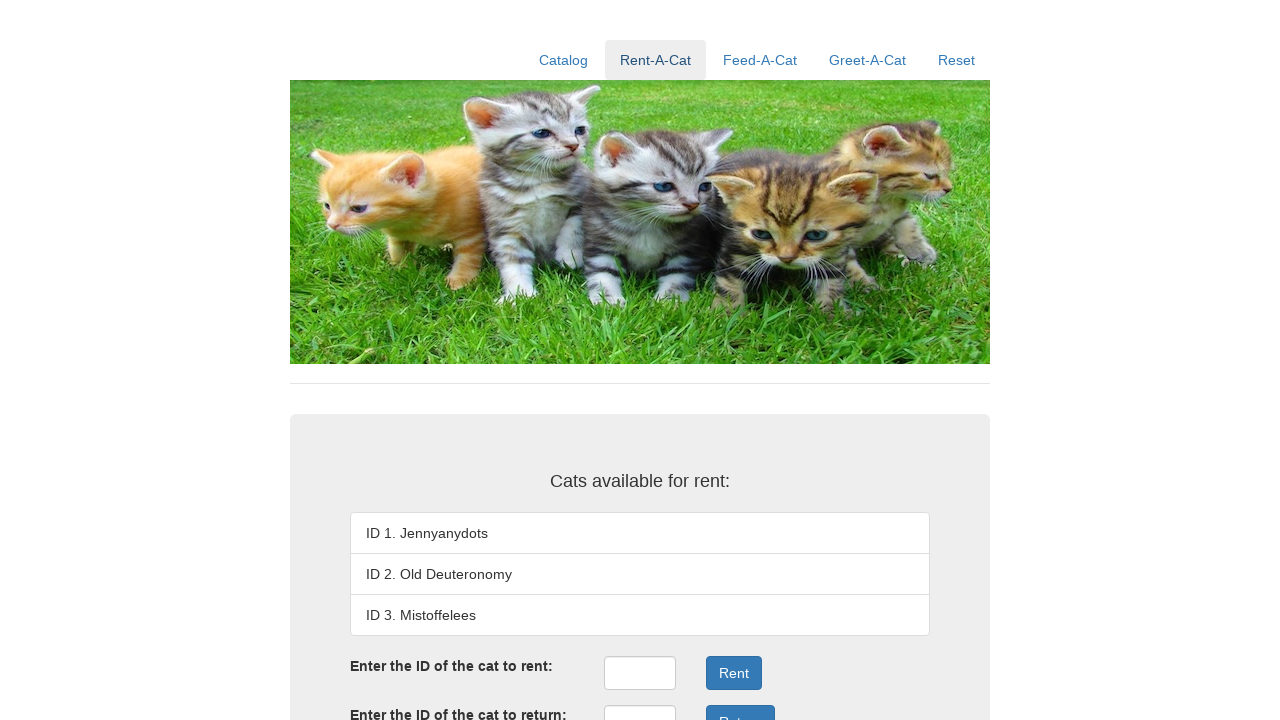

Verified that return button exists
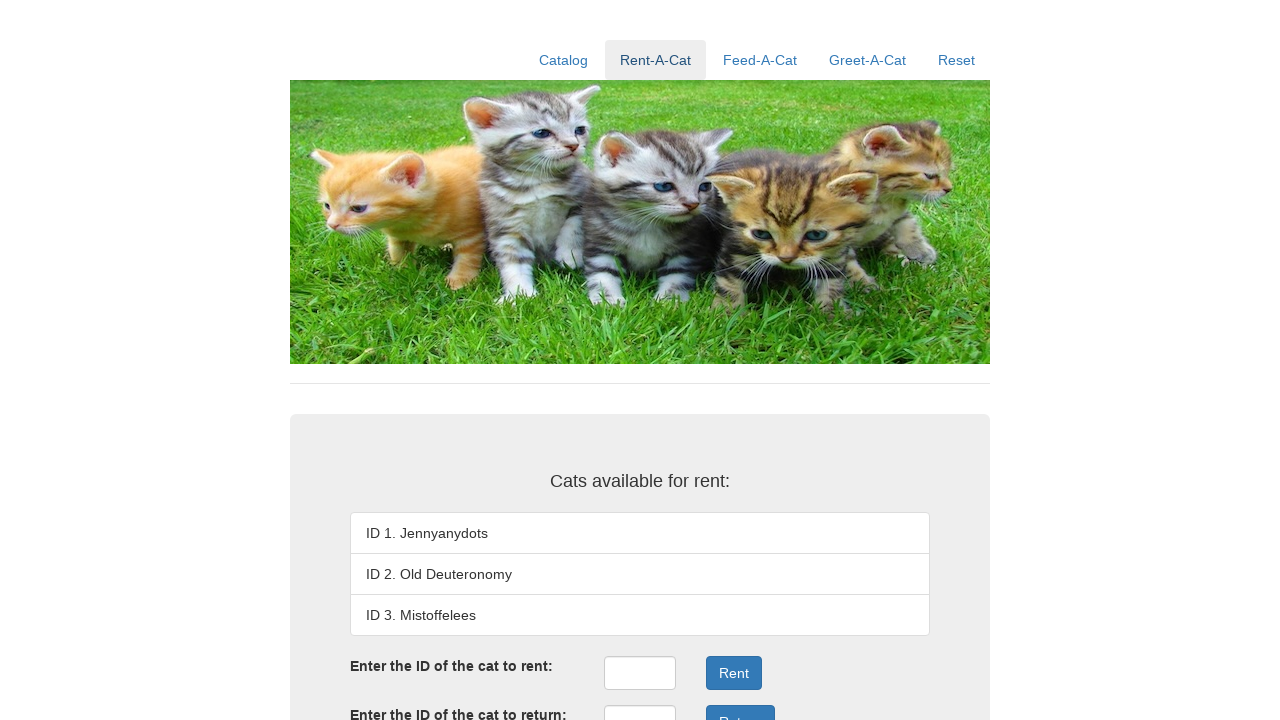

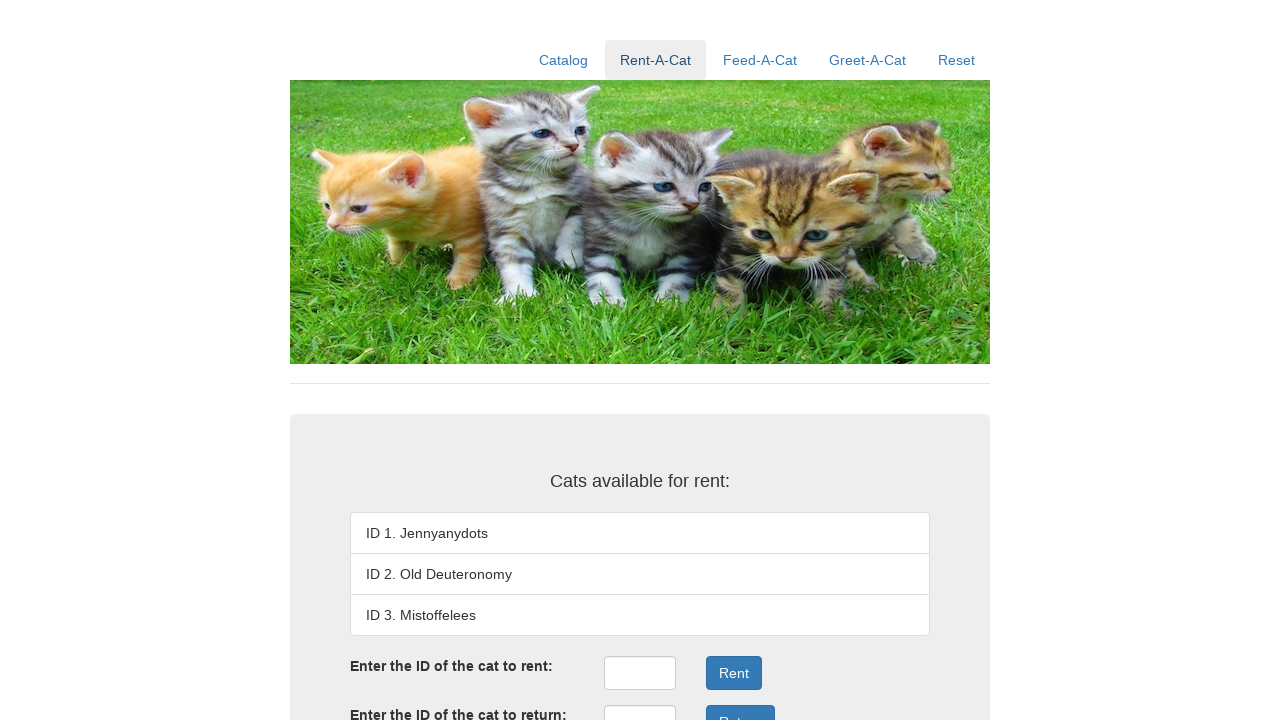